Navigates to the Selenium downloads page and scrolls down to view the Browsers section under "Platforms Supported by Selenium" using keyboard page down actions.

Starting URL: https://www.selenium.dev/downloads/

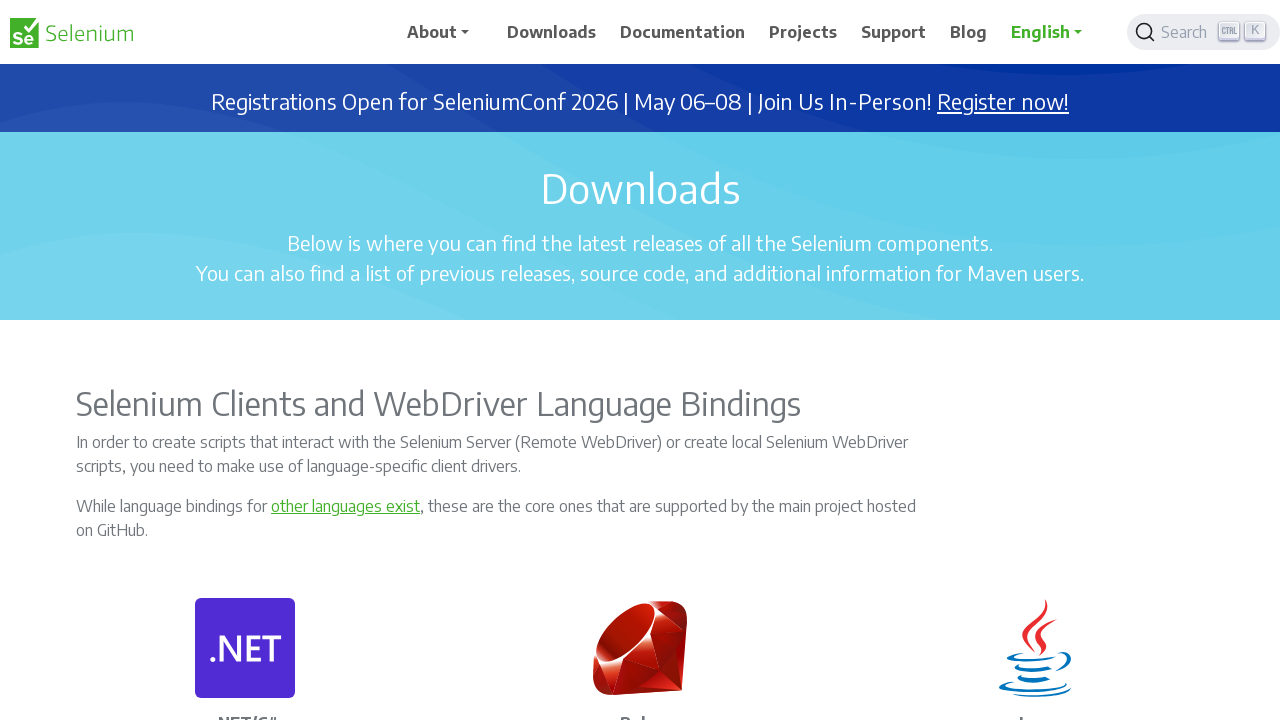

Navigated to Selenium downloads page
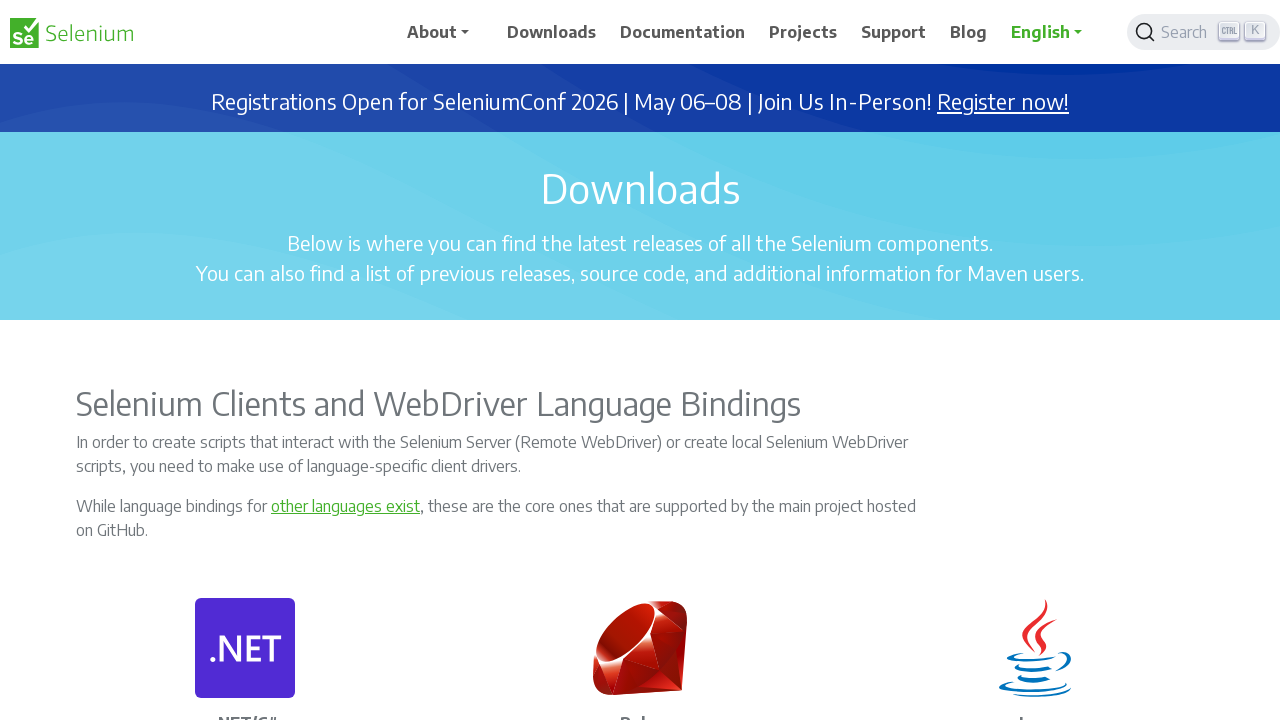

Pressed PageDown to scroll down (1/4)
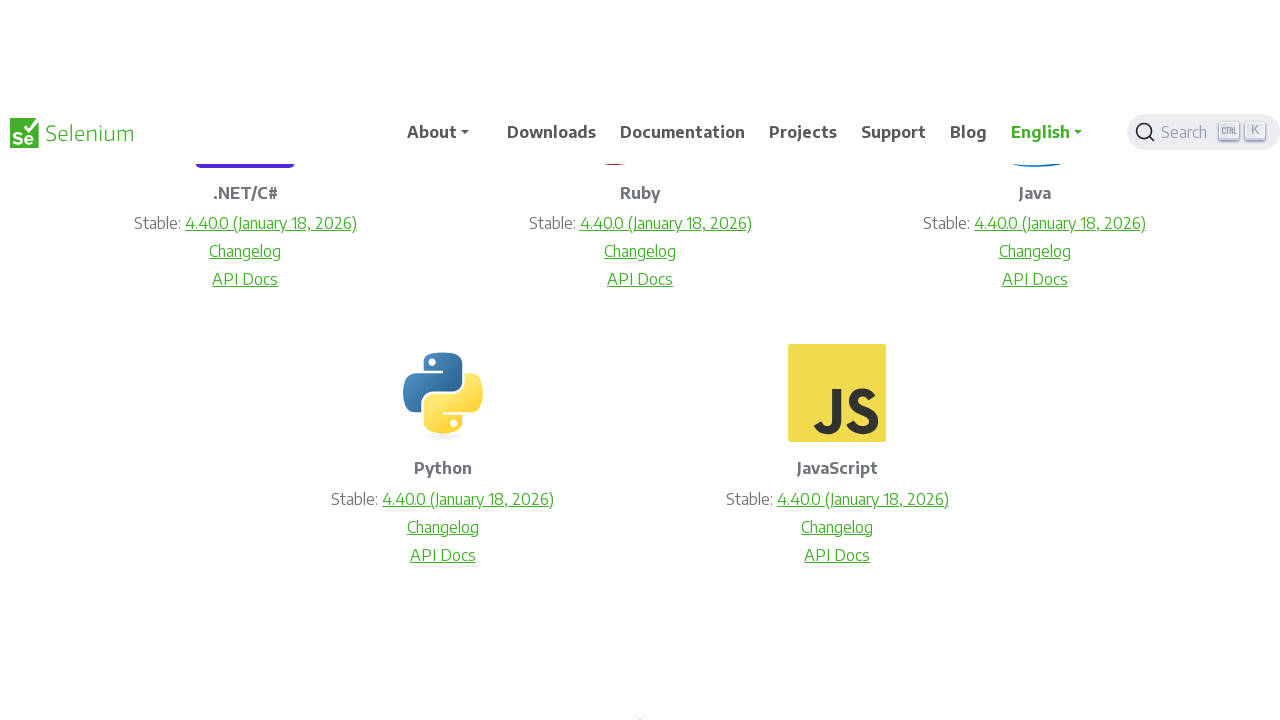

Pressed PageDown to scroll down (2/4)
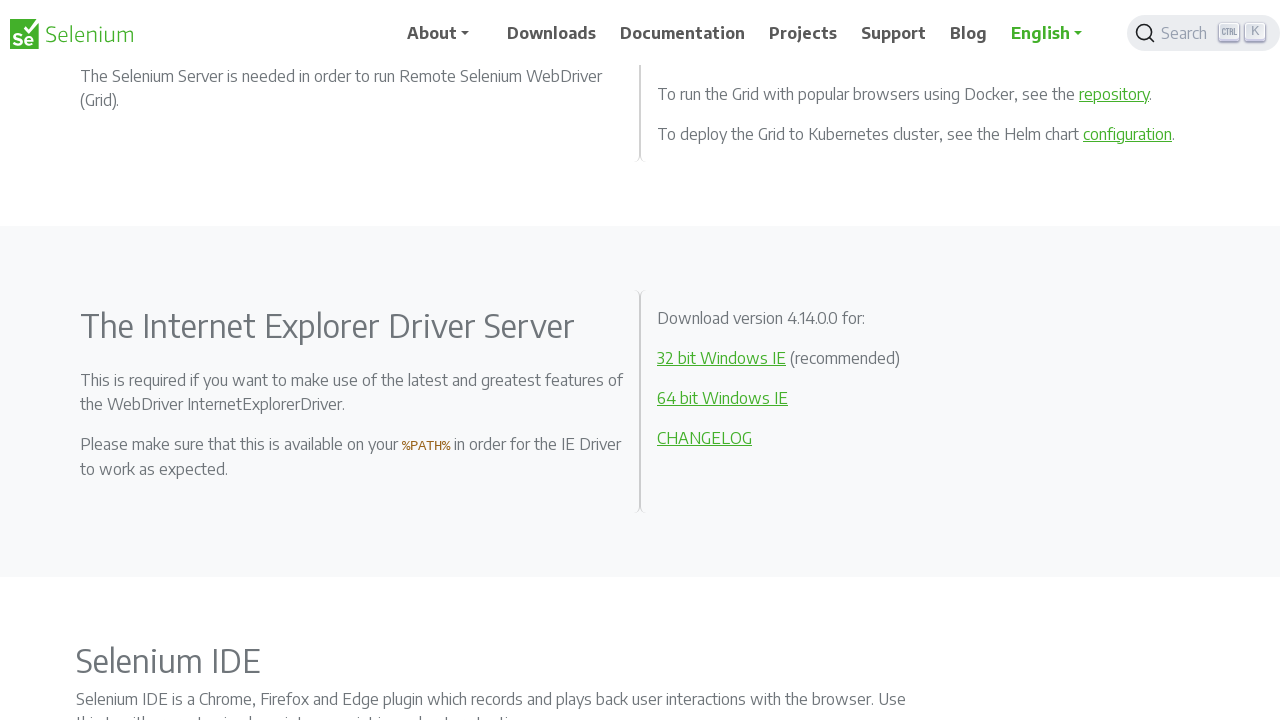

Pressed PageDown to scroll down (3/4)
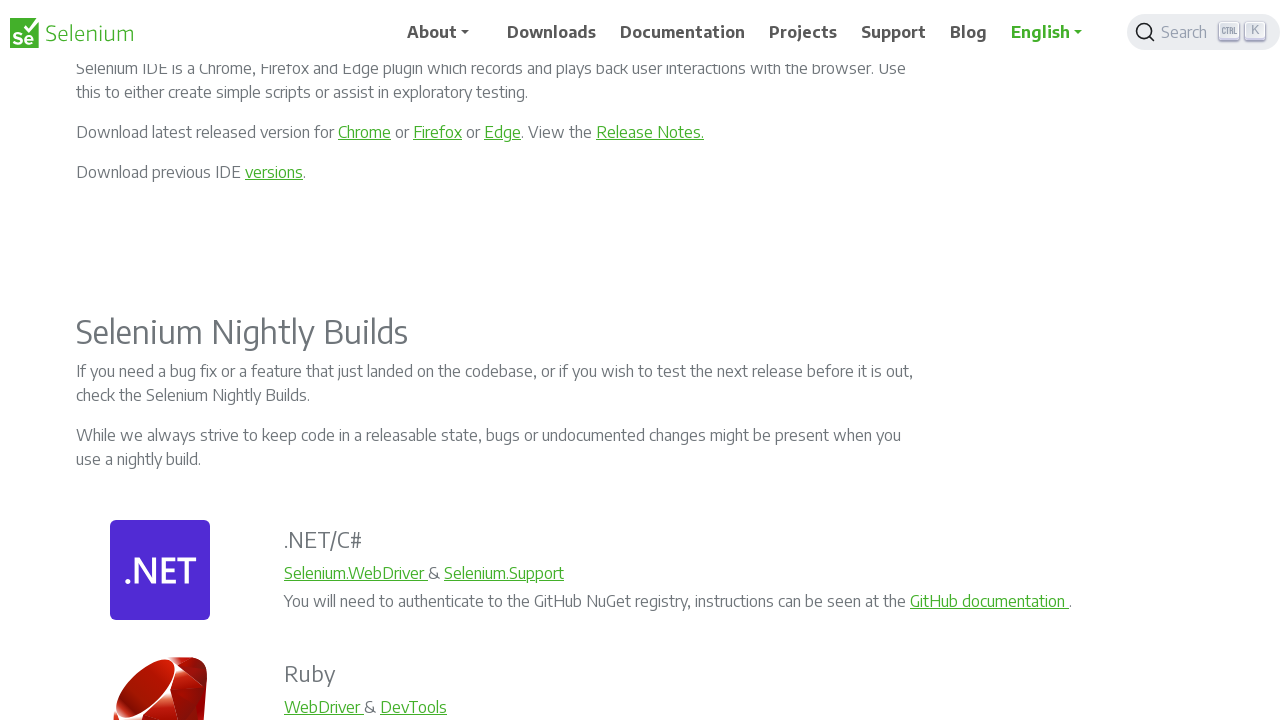

Pressed PageDown to scroll down (4/4)
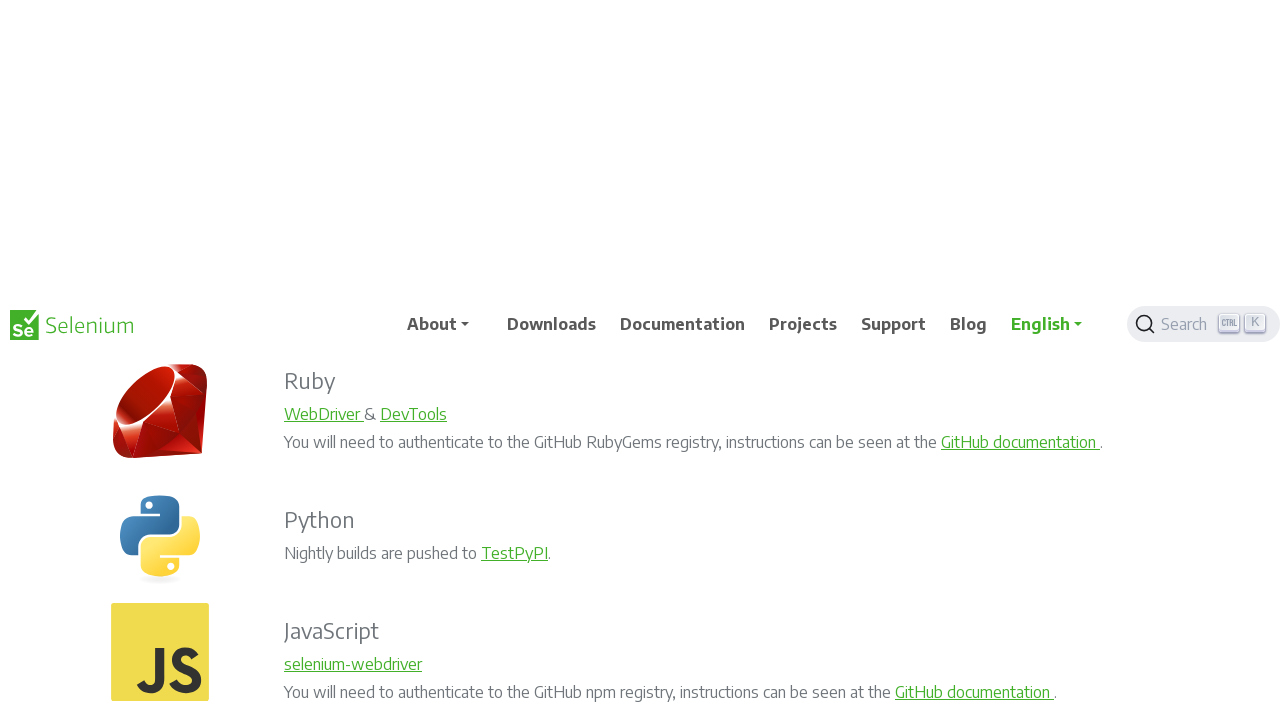

Browsers section became visible under Platforms Supported by Selenium
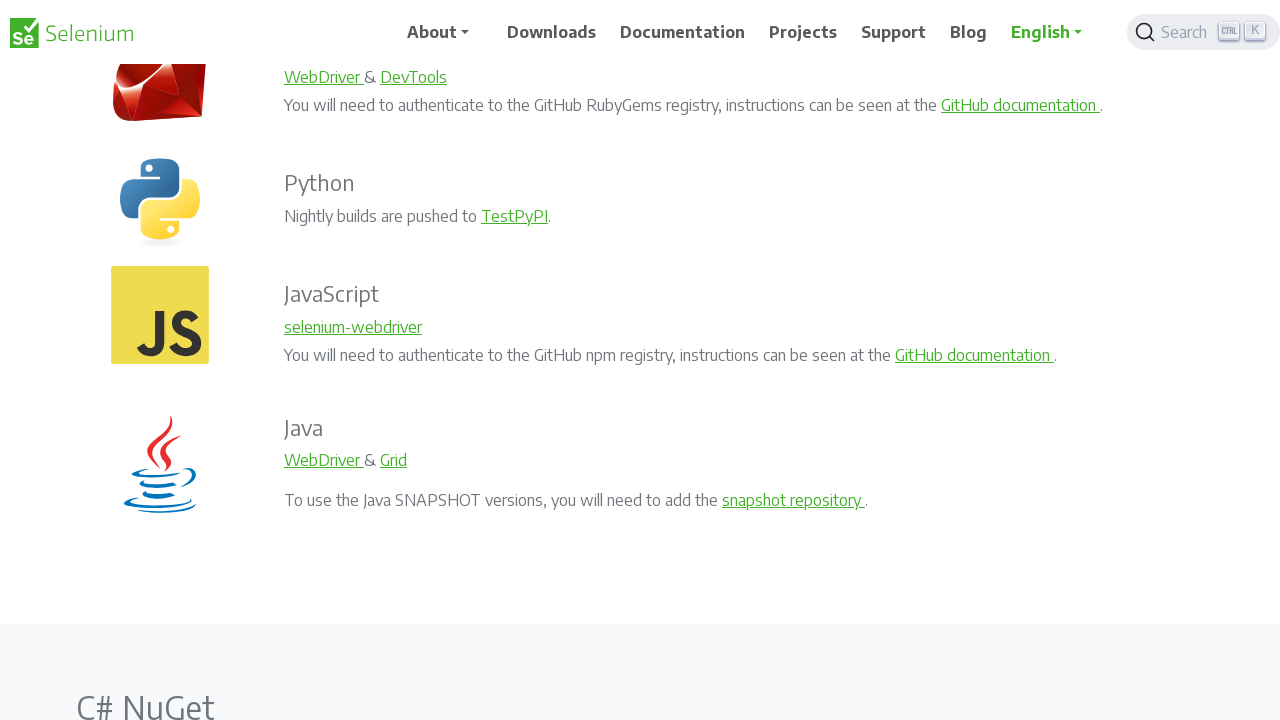

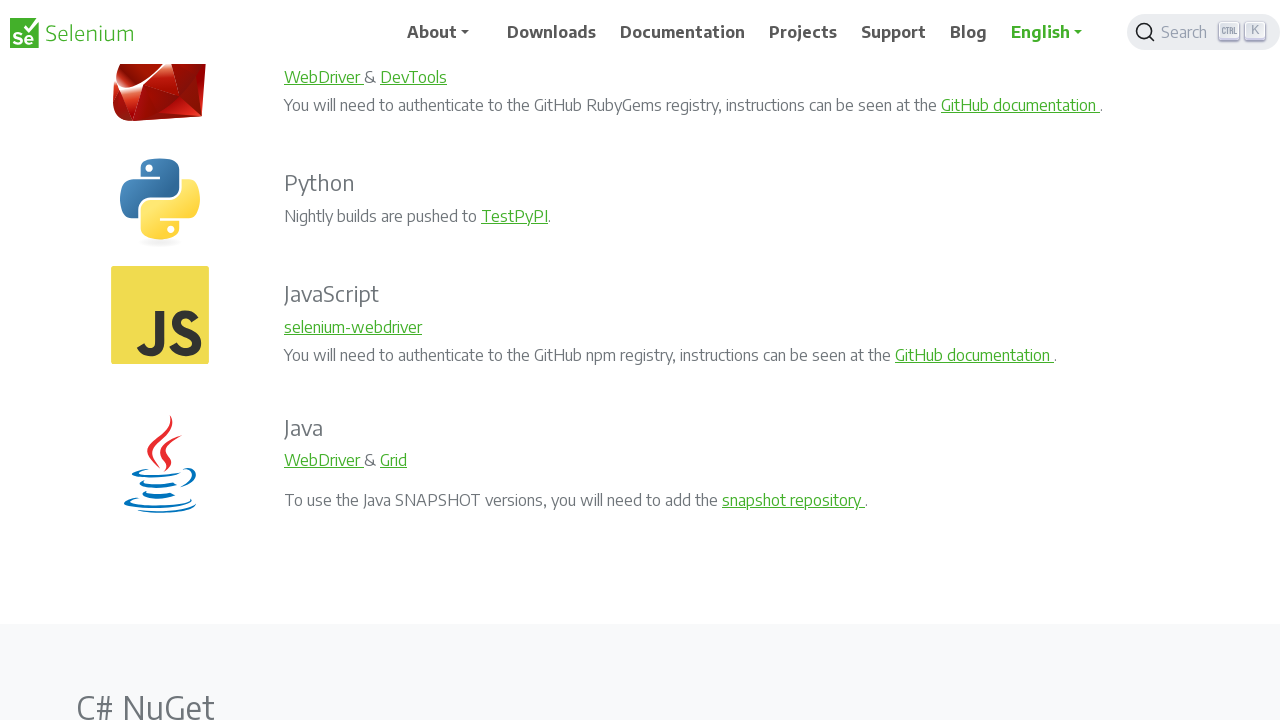